Navigates to an inputs page, clicks the Home link, and verifies the page title changes to "Practice"

Starting URL: https://practice.cydeo.com/inputs

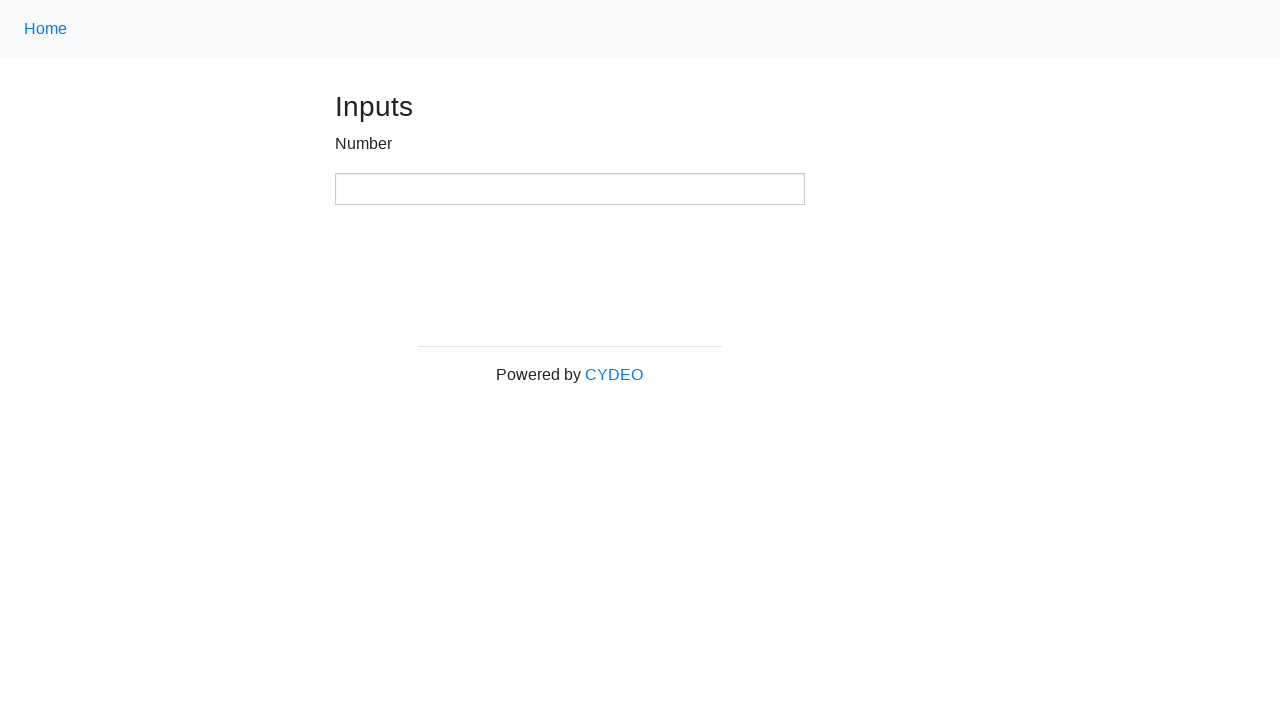

Clicked the Home link using class name selector at (46, 29) on .nav-link
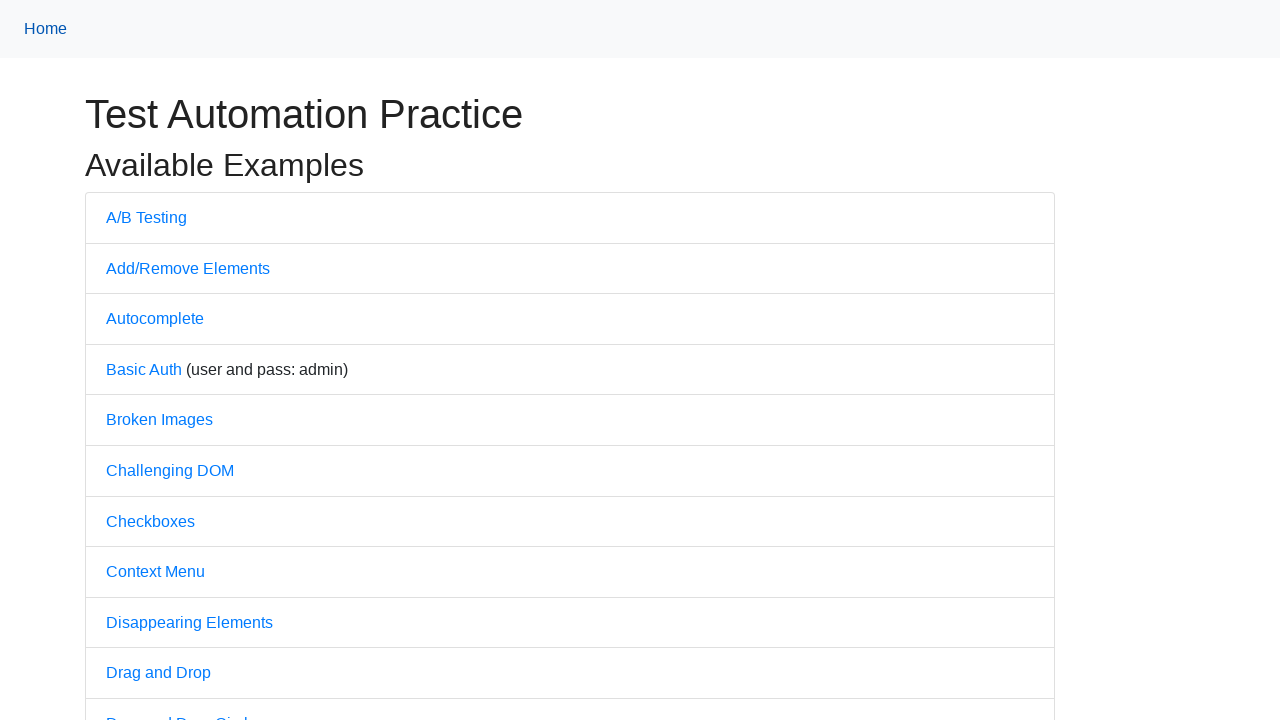

Verified page title is 'Practice'
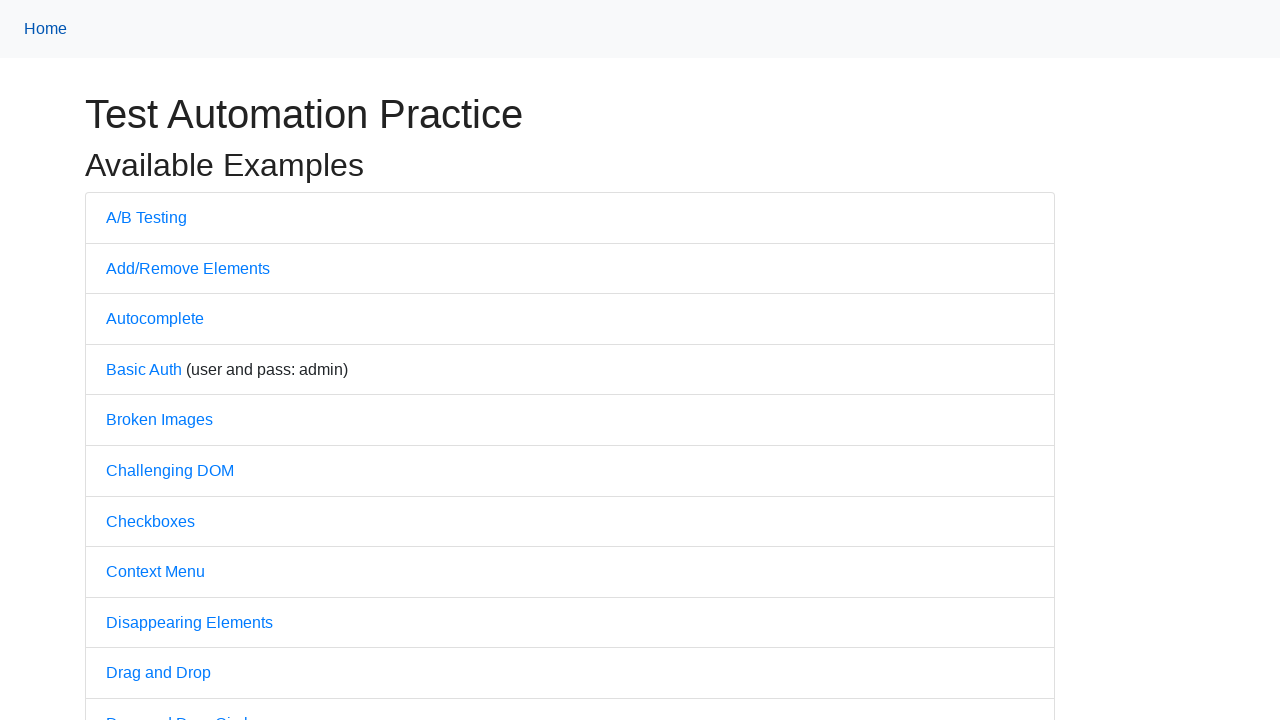

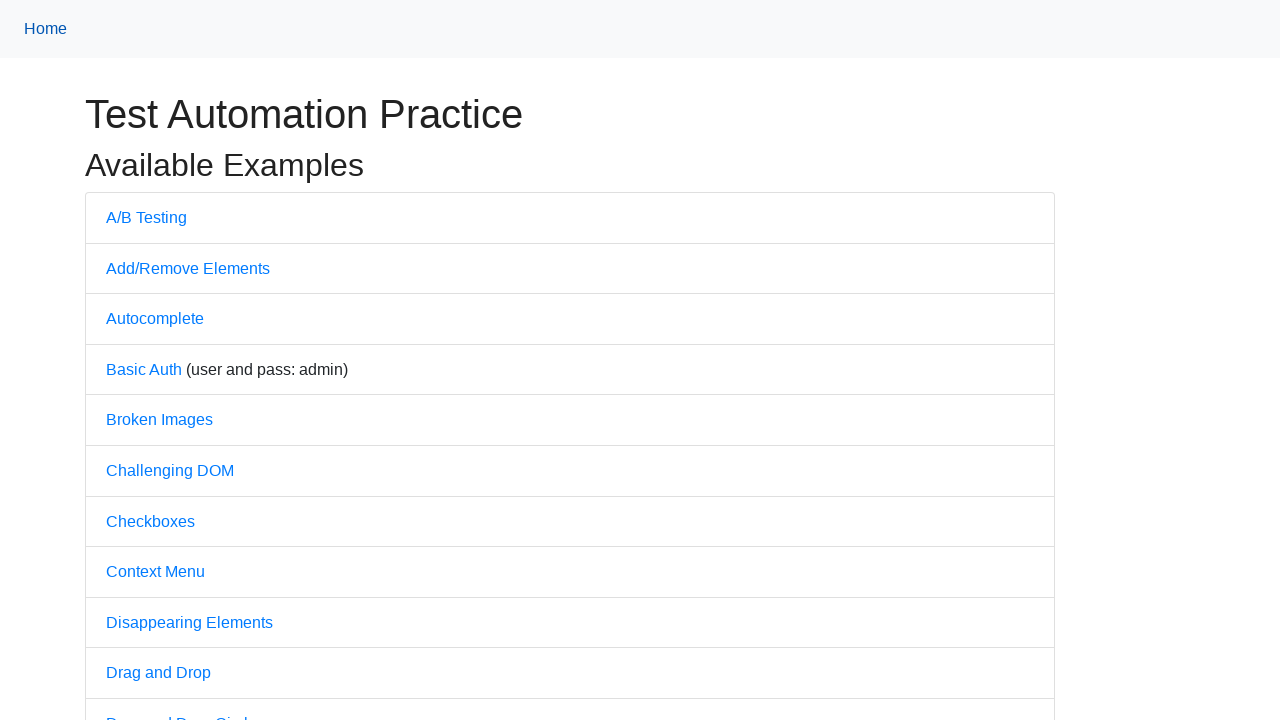